Tests double-click functionality on jQuery documentation page by switching to an iframe and performing a double-click action on a demo element

Starting URL: https://api.jquery.com/dblclick/

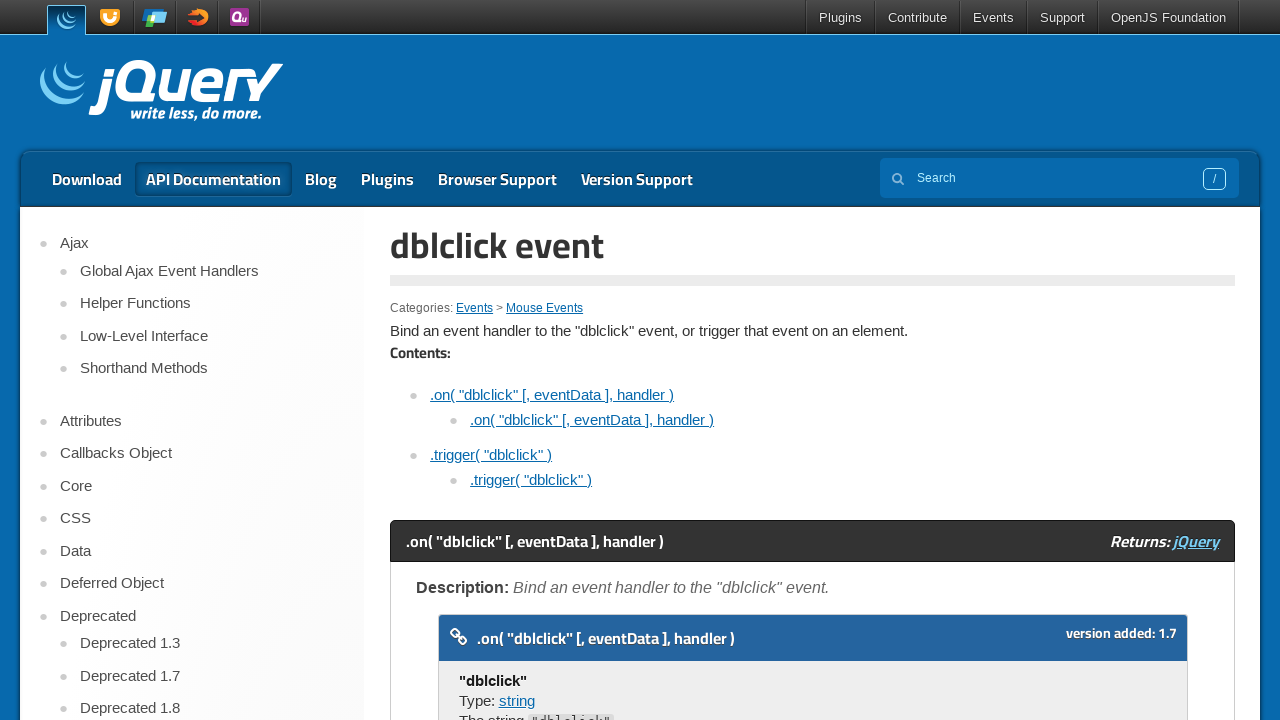

Waited for demo iframe to load
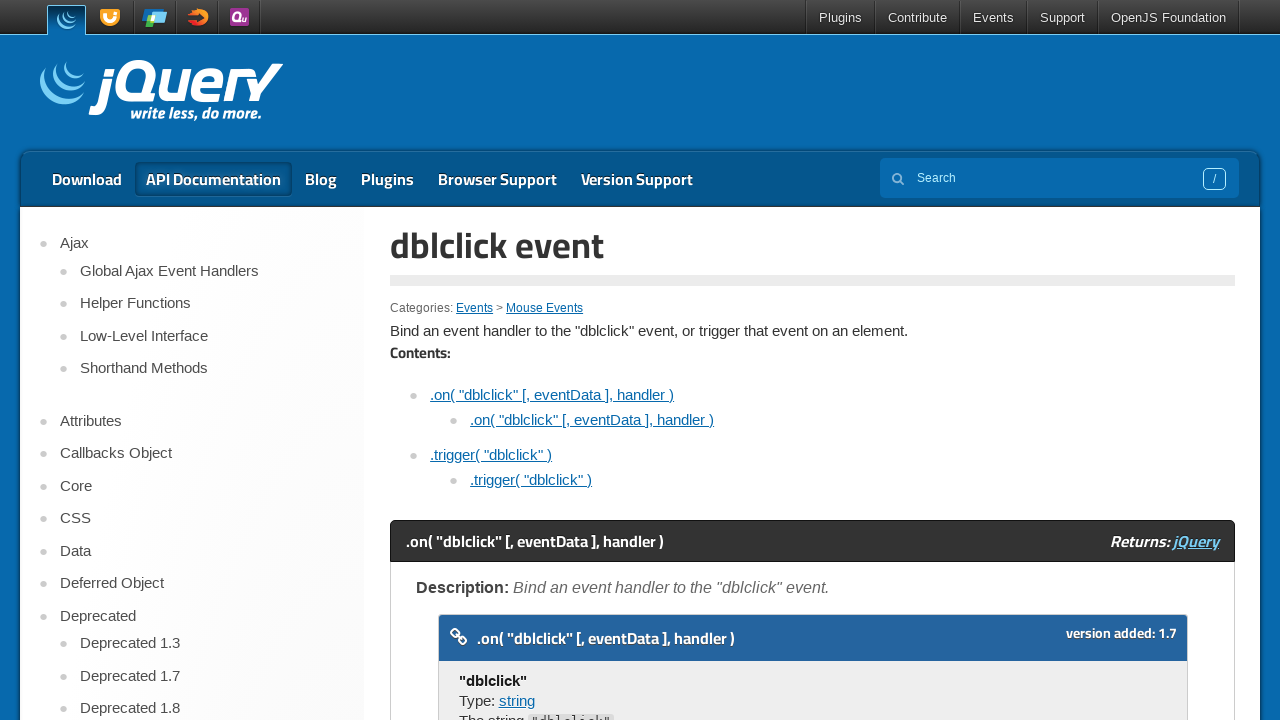

Located and switched to demo iframe
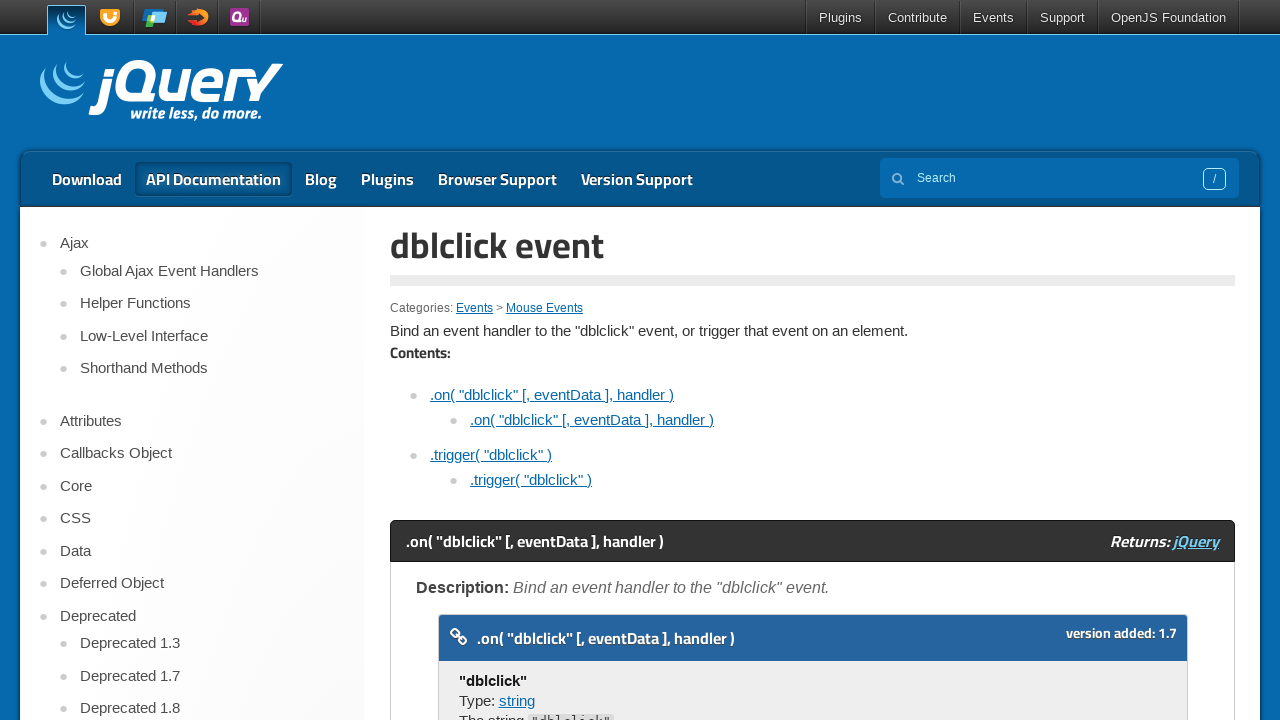

Double-clicked on the demo element at (478, 360) on xpath=//div[@class='demo code-demo']/iframe >> internal:control=enter-frame >> x
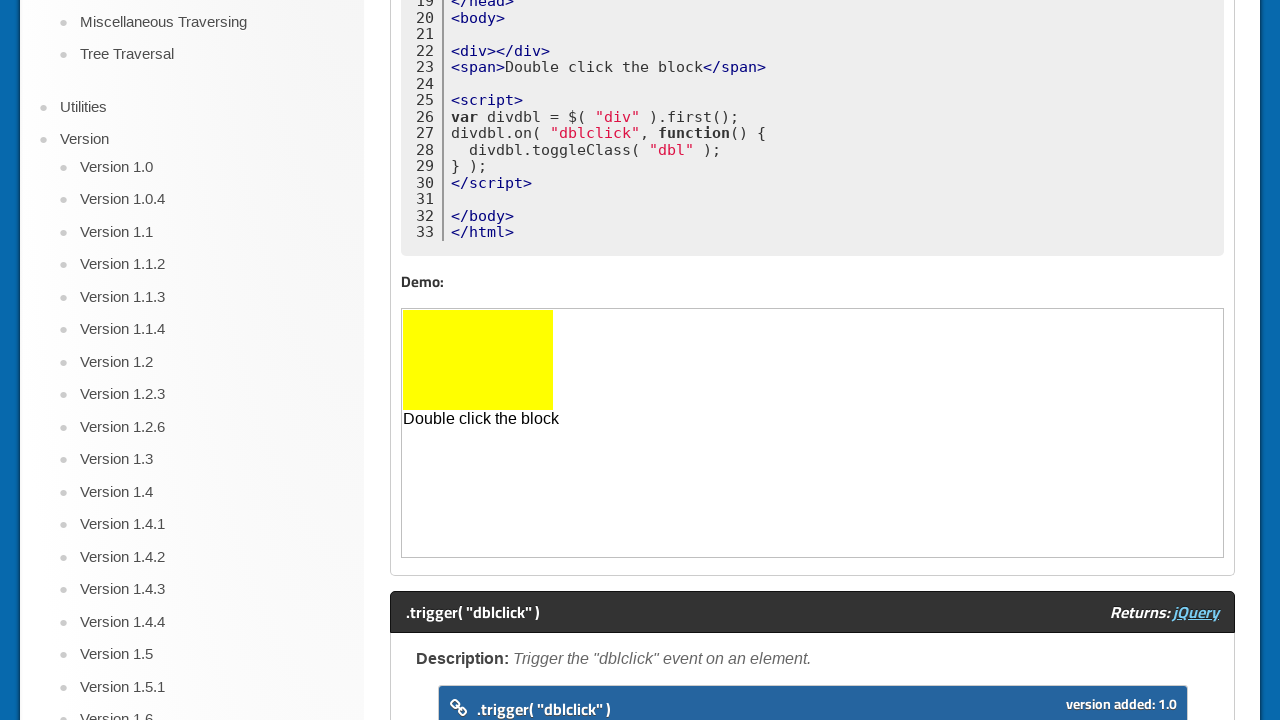

Hovered mouse over 'Double click the block' text at (481, 419) on xpath=//div[@class='demo code-demo']/iframe >> internal:control=enter-frame >> x
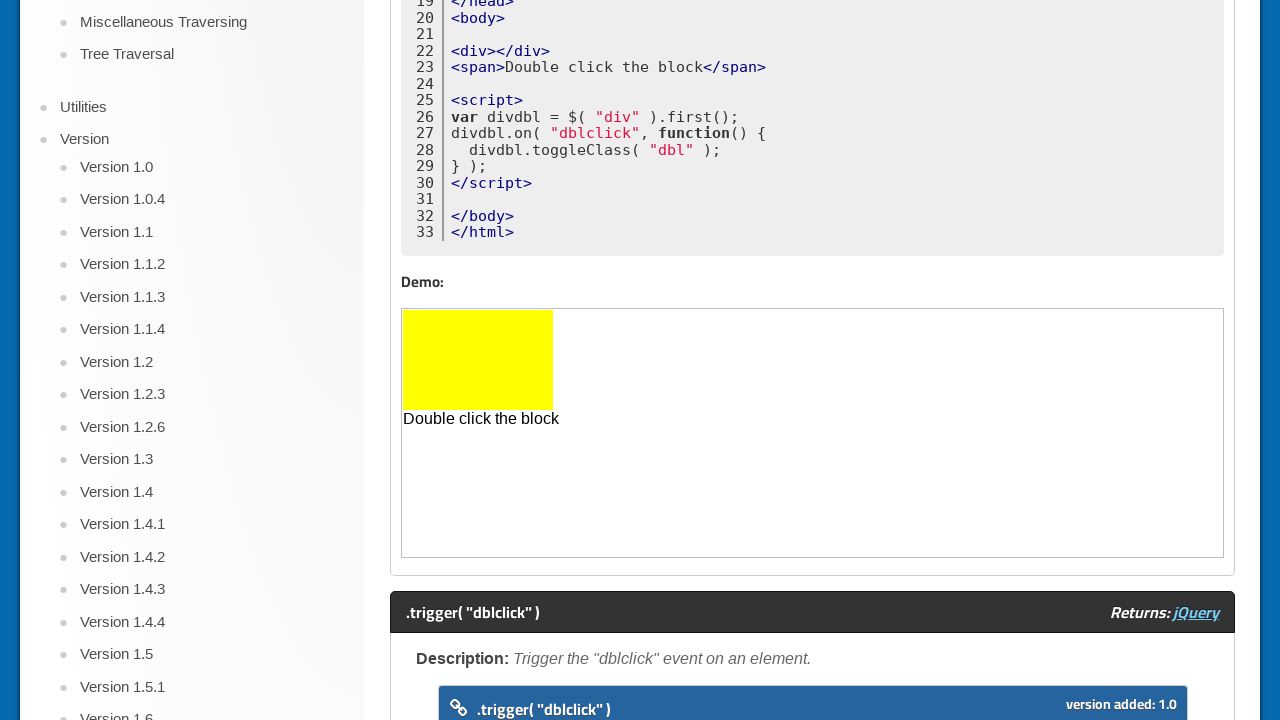

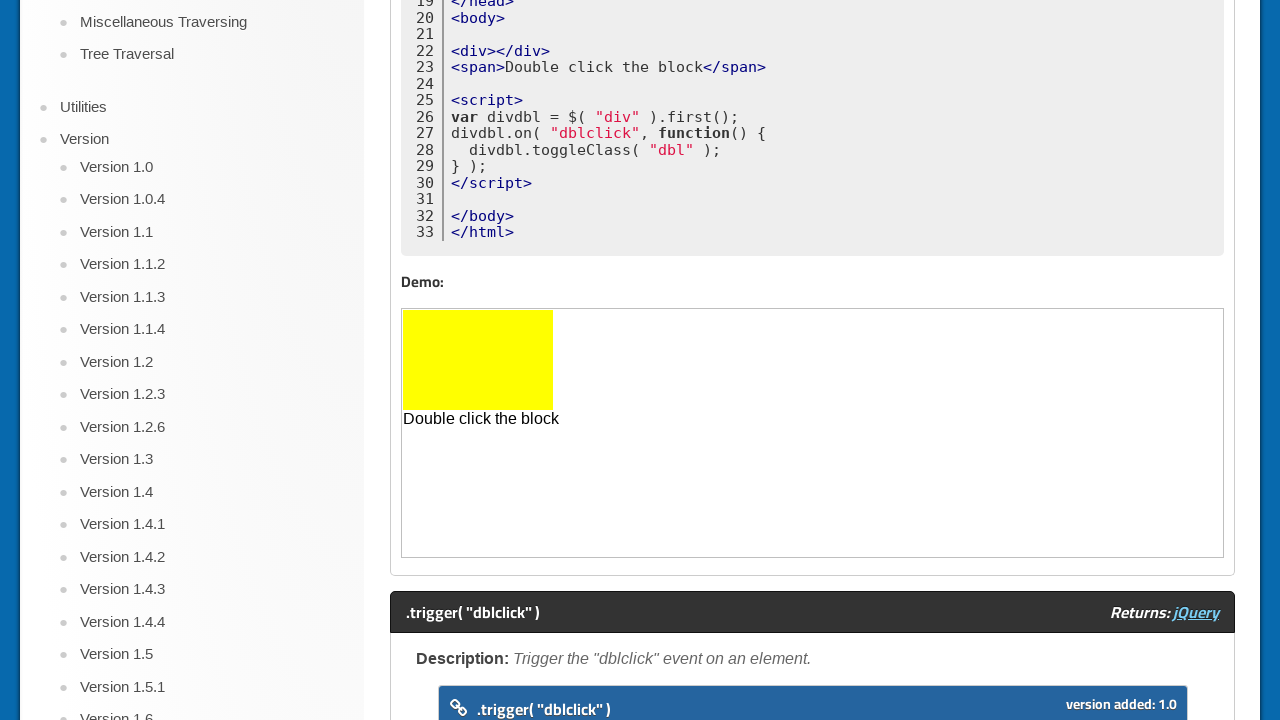